Retrieves and verifies the HTML content of the 'becoming a sponsor' link element

Starting URL: https://webdriver.io

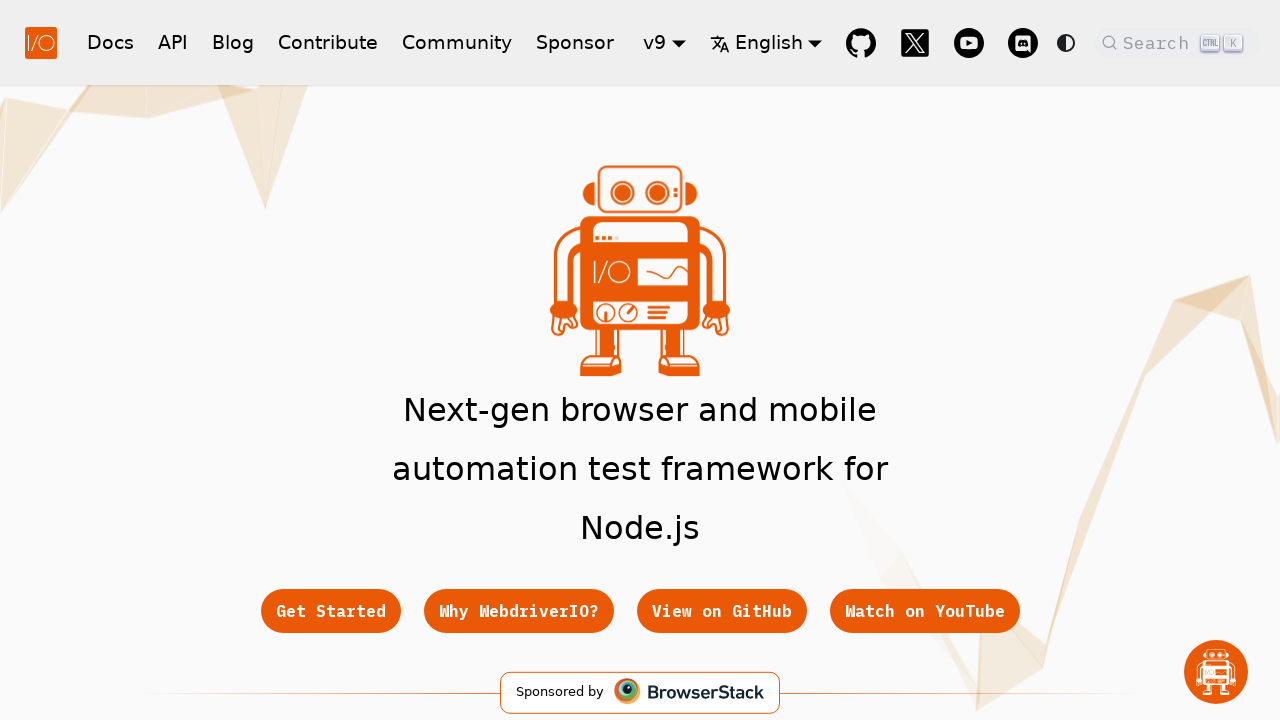

Located the 'becoming a sponsor' link element
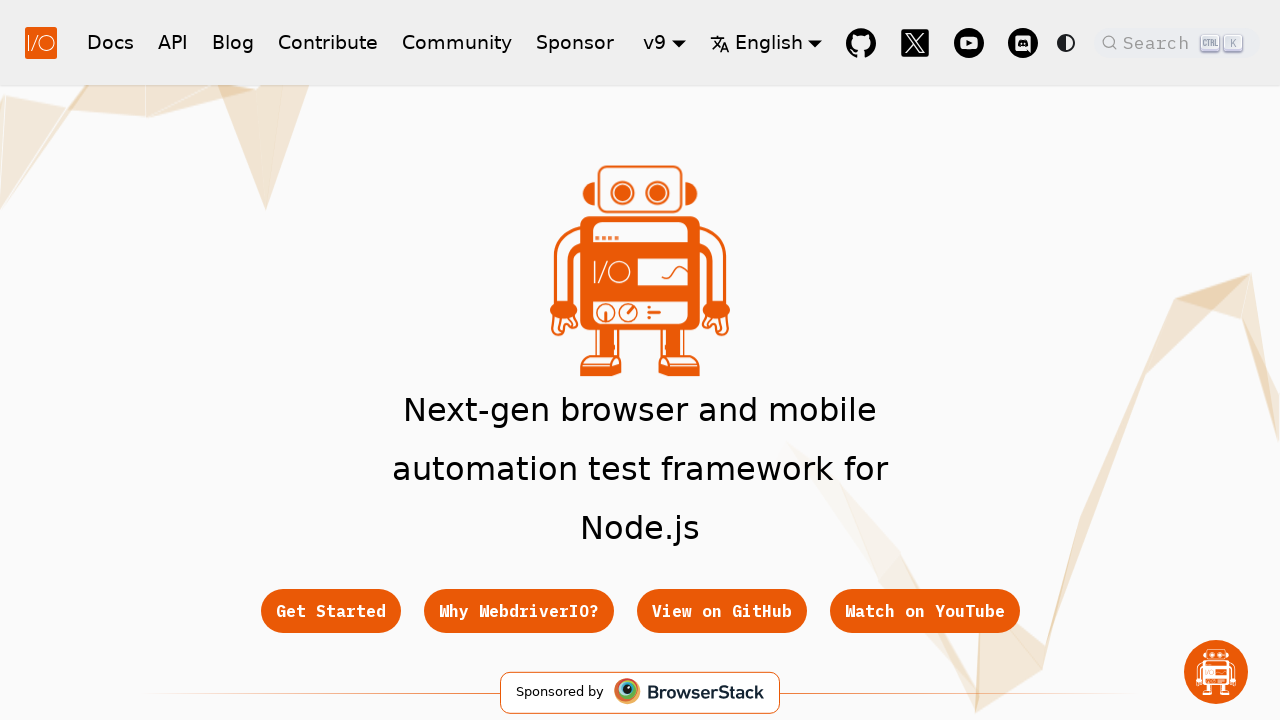

Waited for the sponsor link to be attached to the DOM
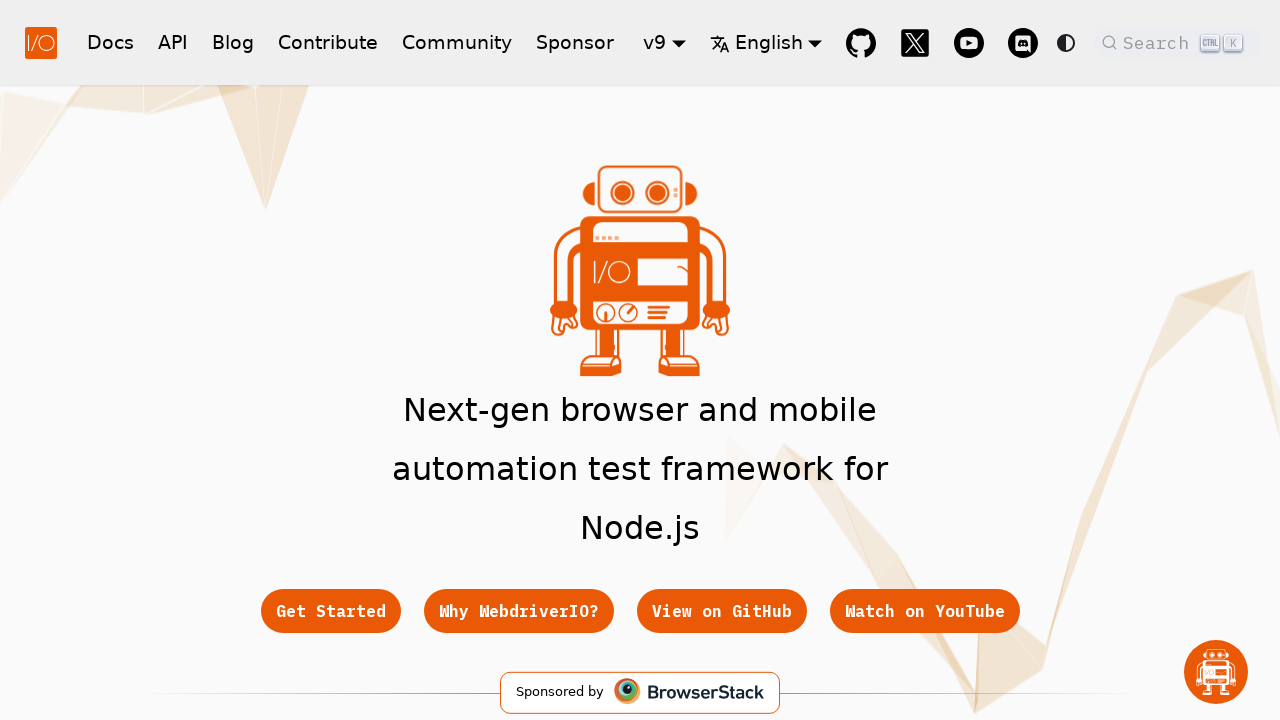

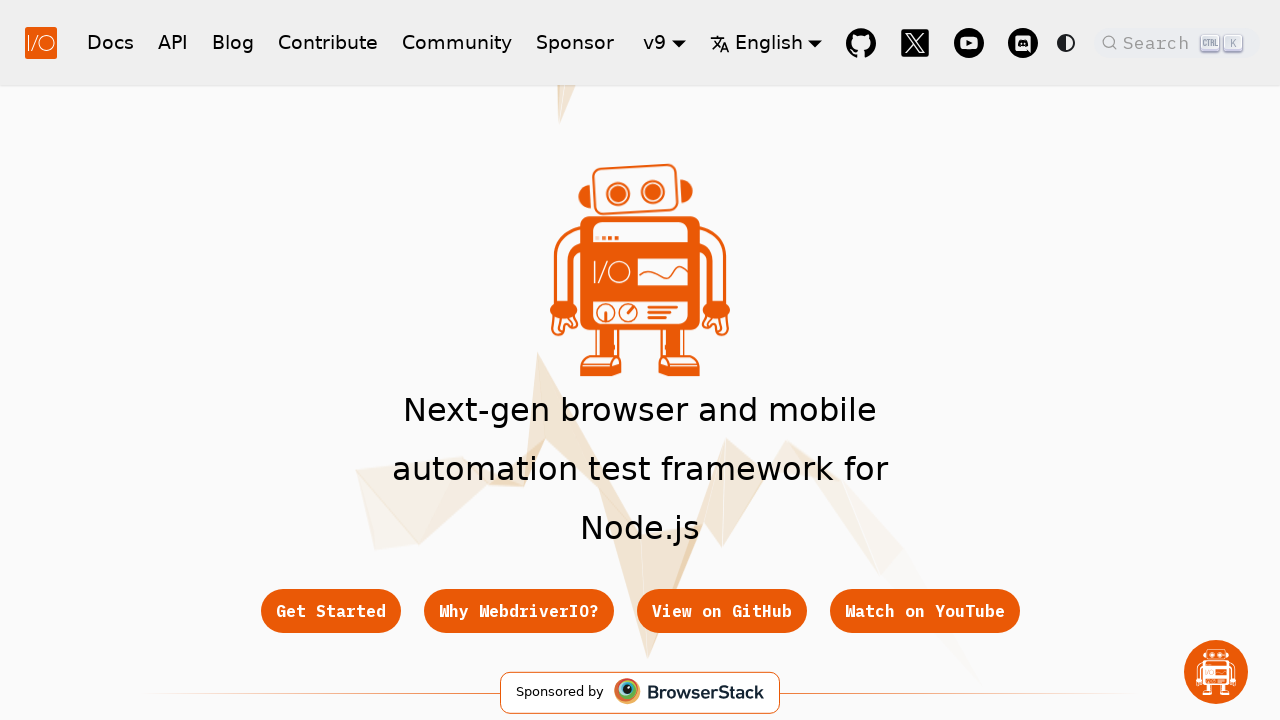